Navigates to the Sauce Labs guinea pig test page, which is a public test page used for validating browser automation setups.

Starting URL: https://saucelabs.com/test/guinea-pig

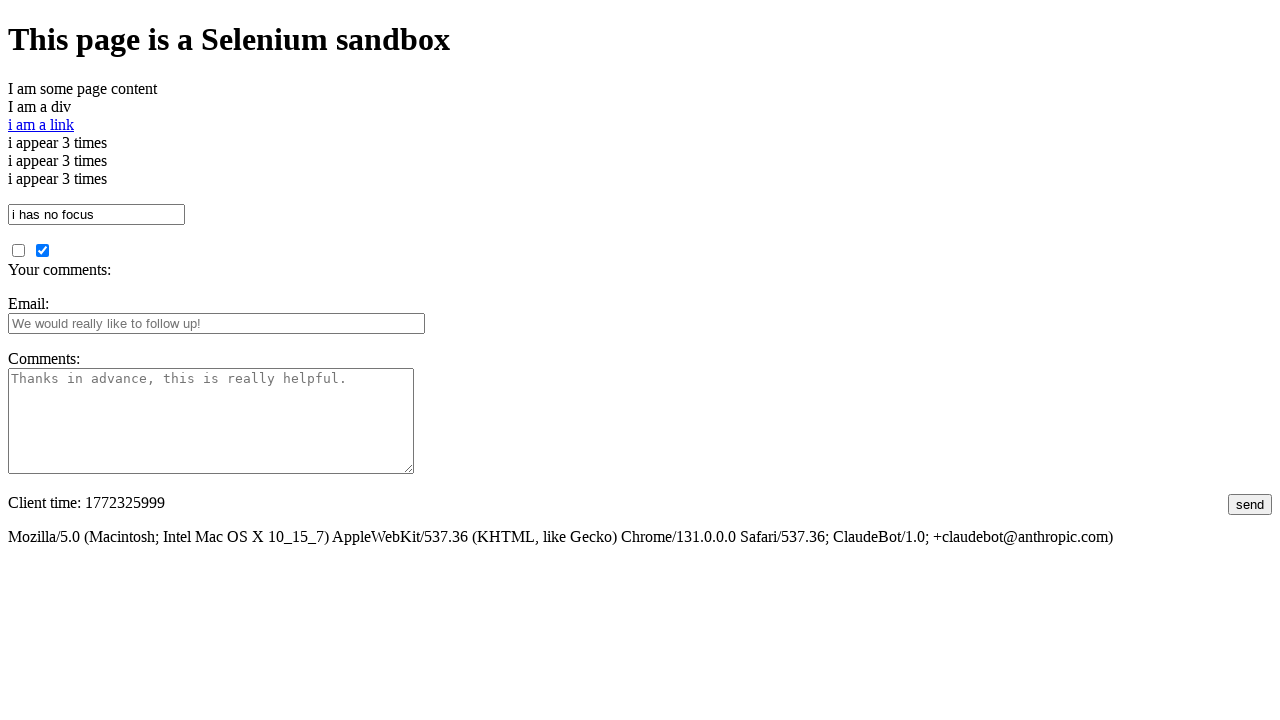

Navigated to Sauce Labs guinea pig test page
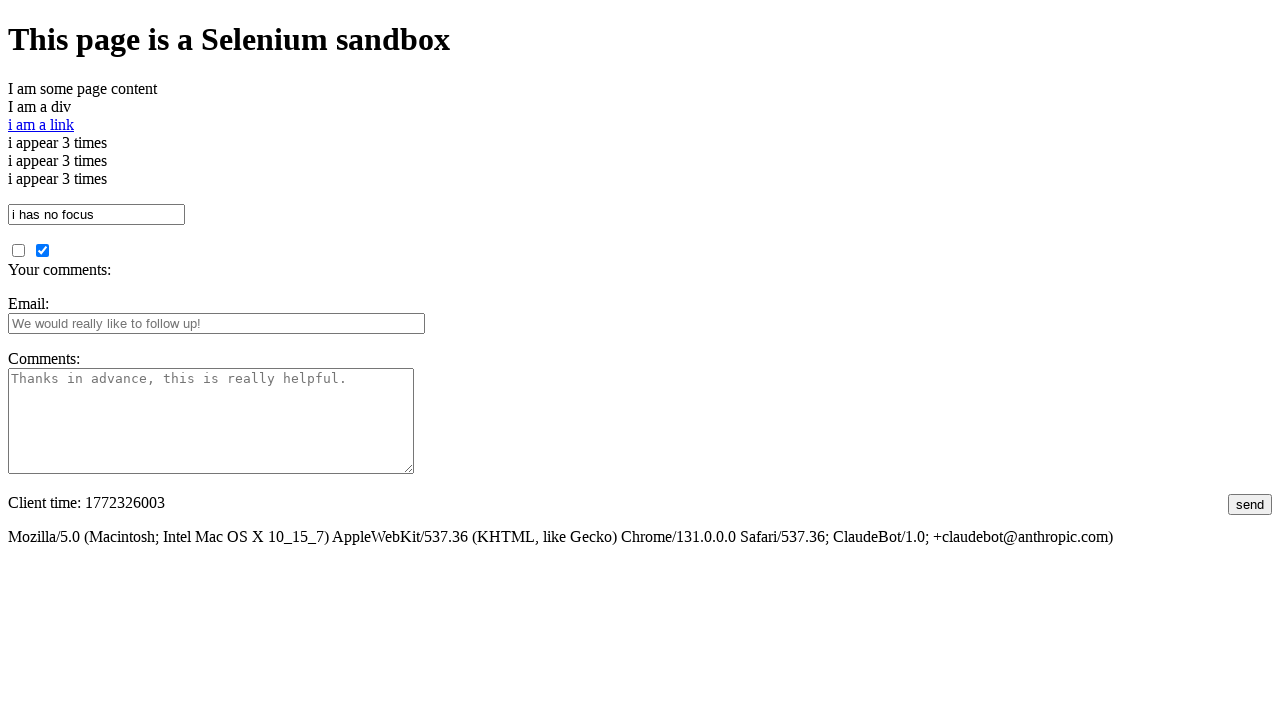

Page DOM content loaded
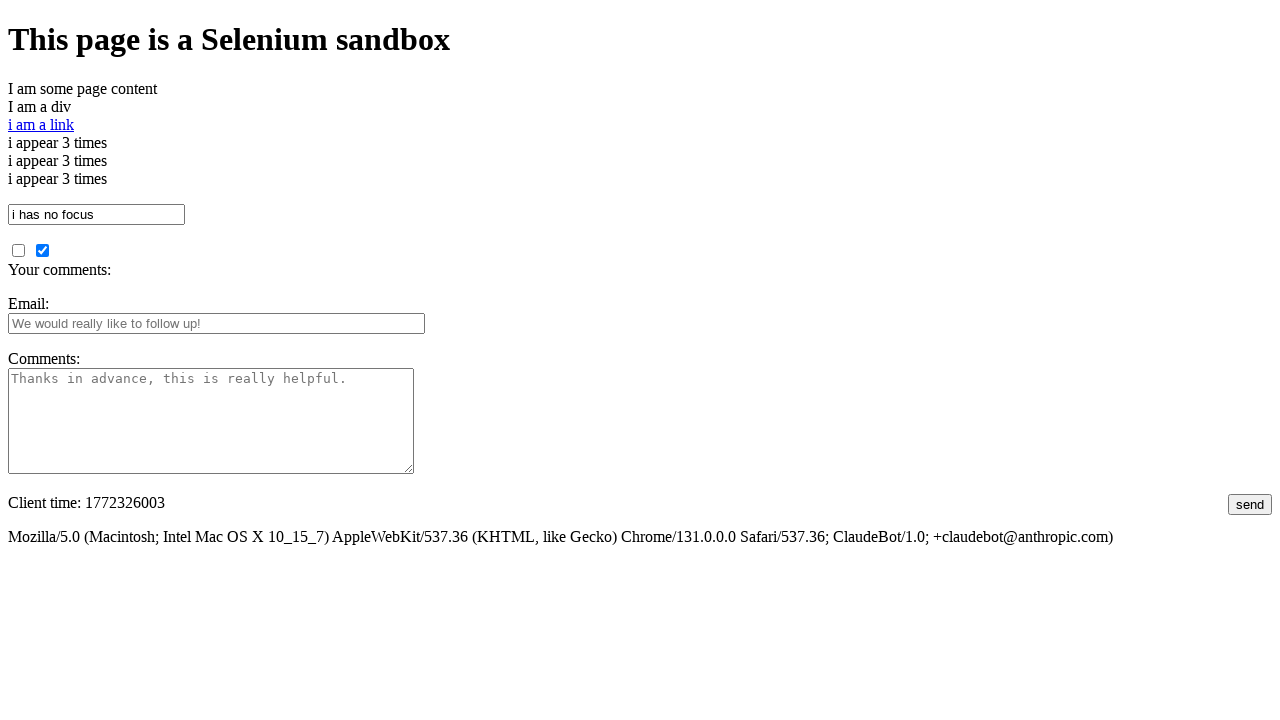

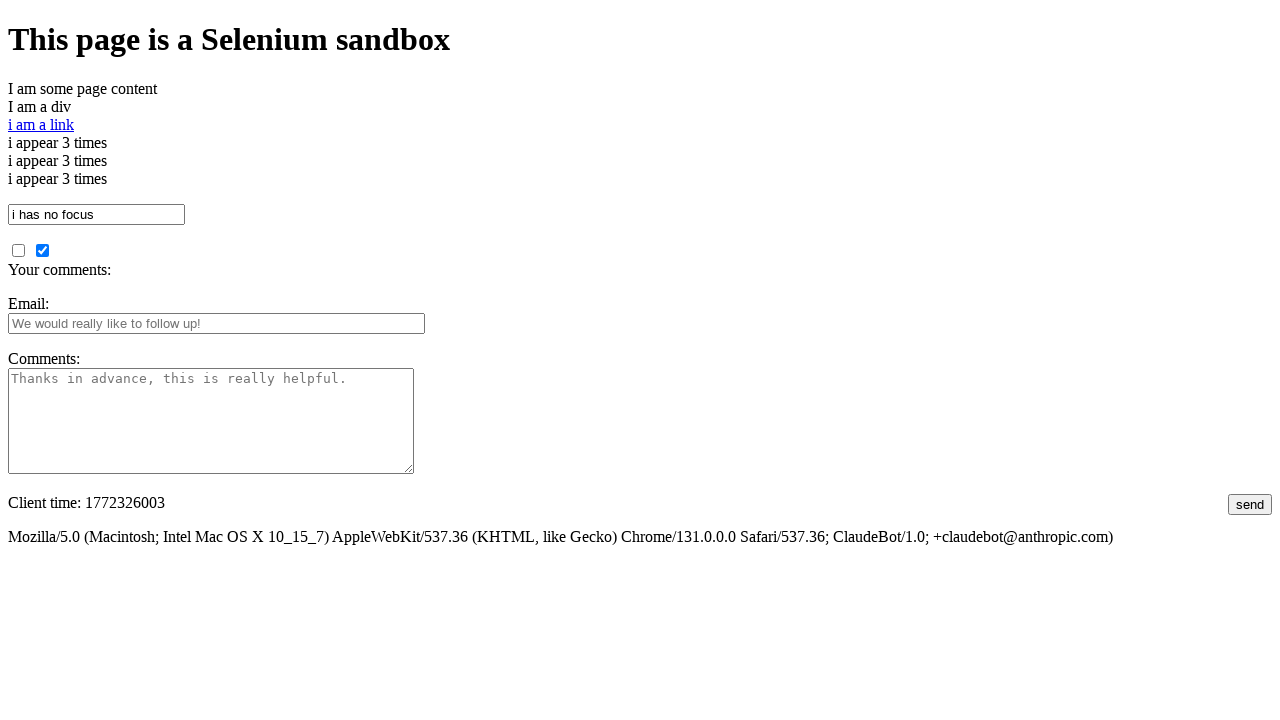